Tests Angular ng2-select custom dropdown by selecting Barcelona from the single city selection dropdown

Starting URL: https://valor-software.com/ng2-select/

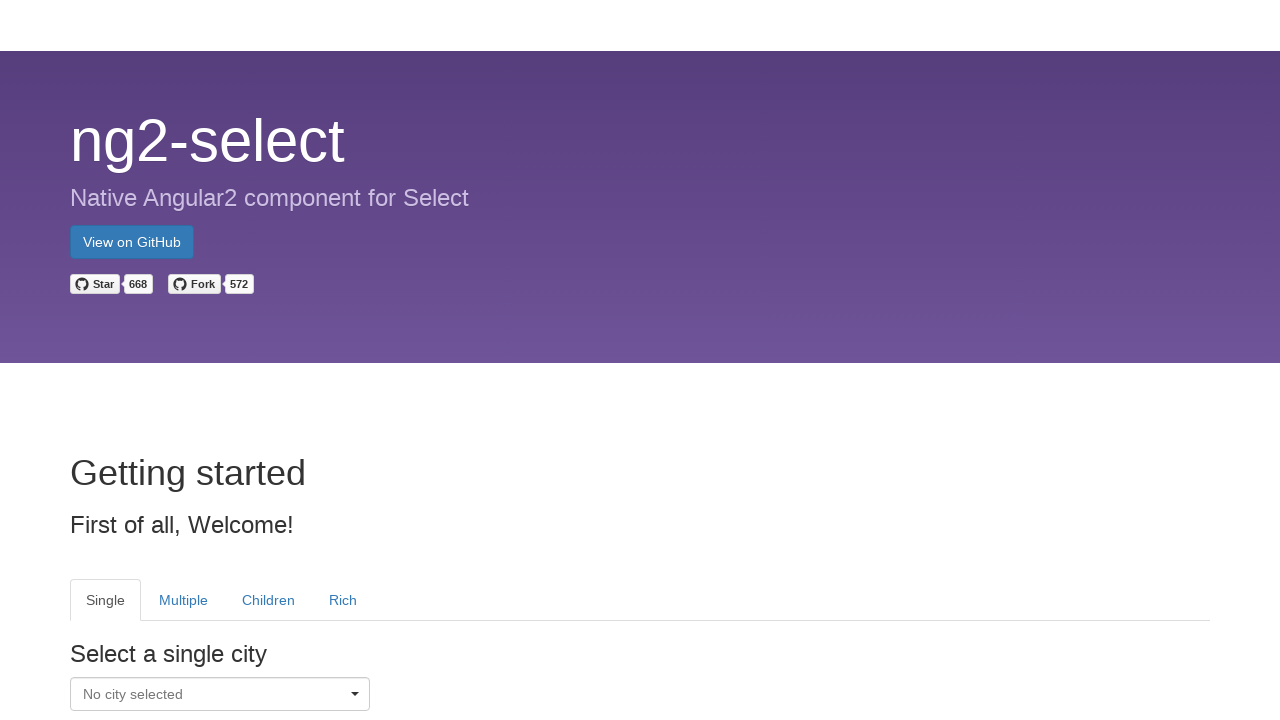

Clicked on the Single tab dropdown to open city selection at (220, 694) on xpath=//tab[@heading='Single']//div[contains(@class,'ui-select-container')]
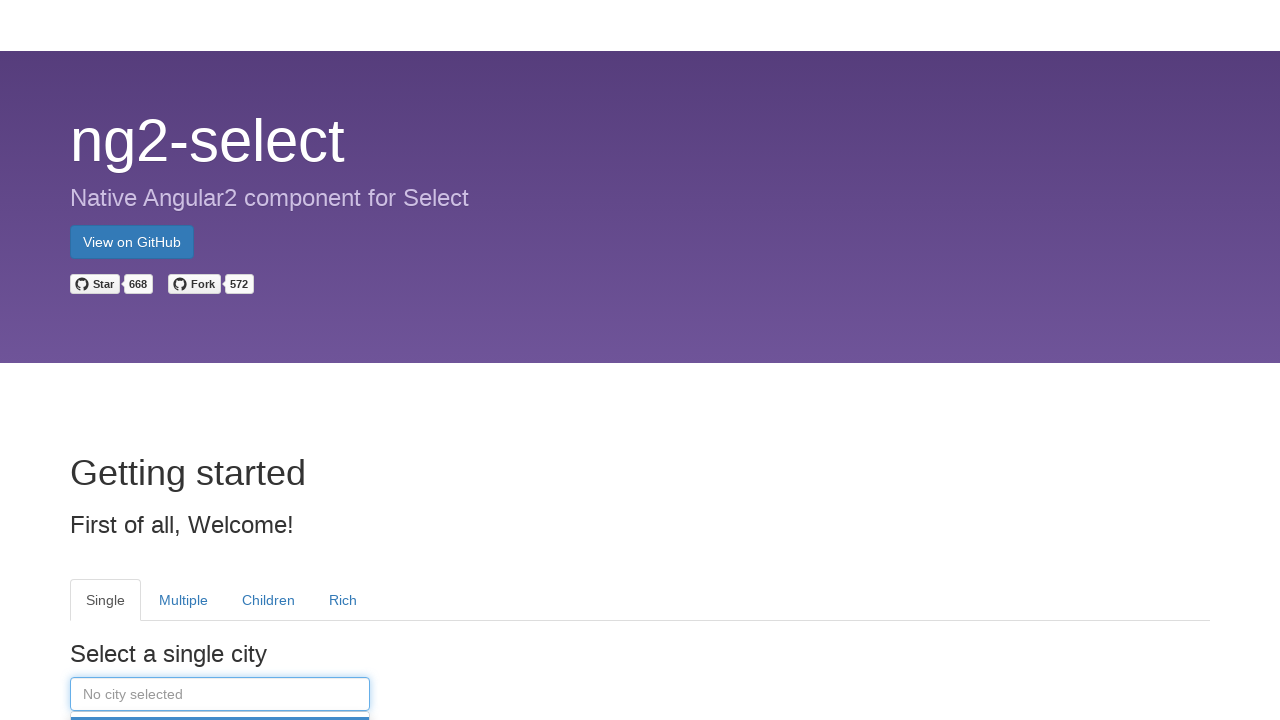

Dropdown menu items loaded
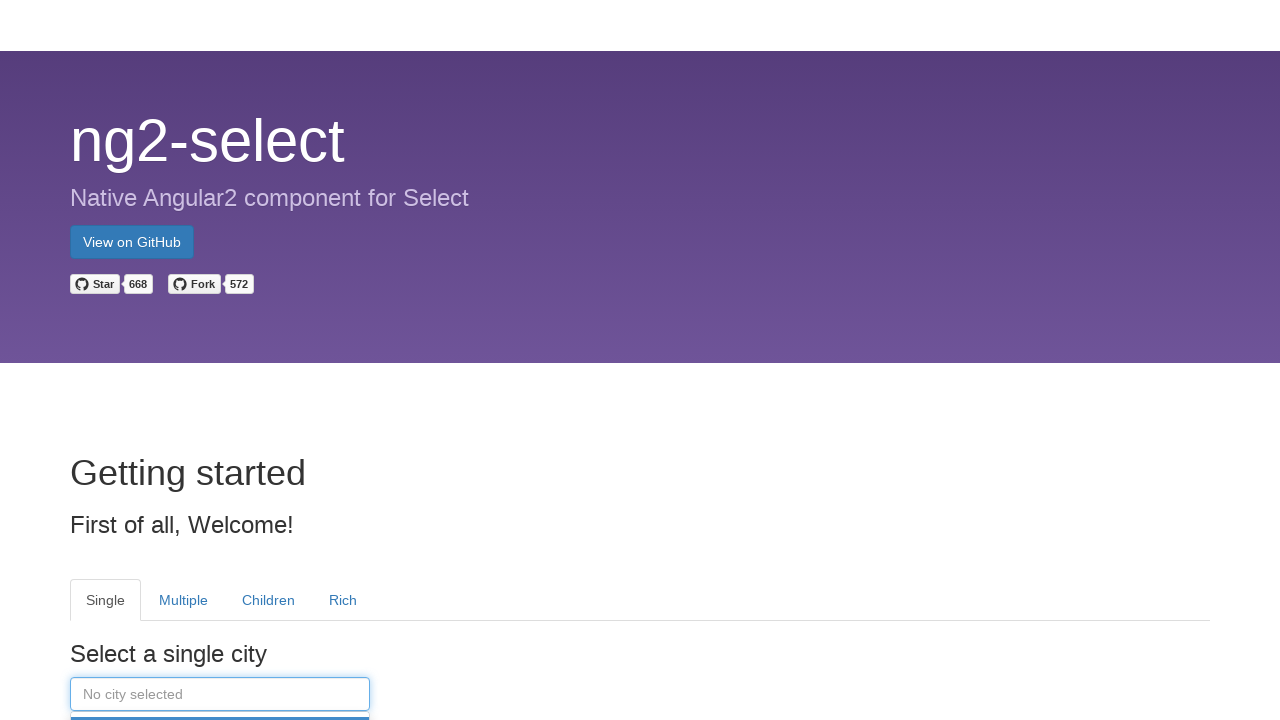

Selected Barcelona from the dropdown menu at (220, 360) on ul[role='menu'] li:has-text('Barcelona')
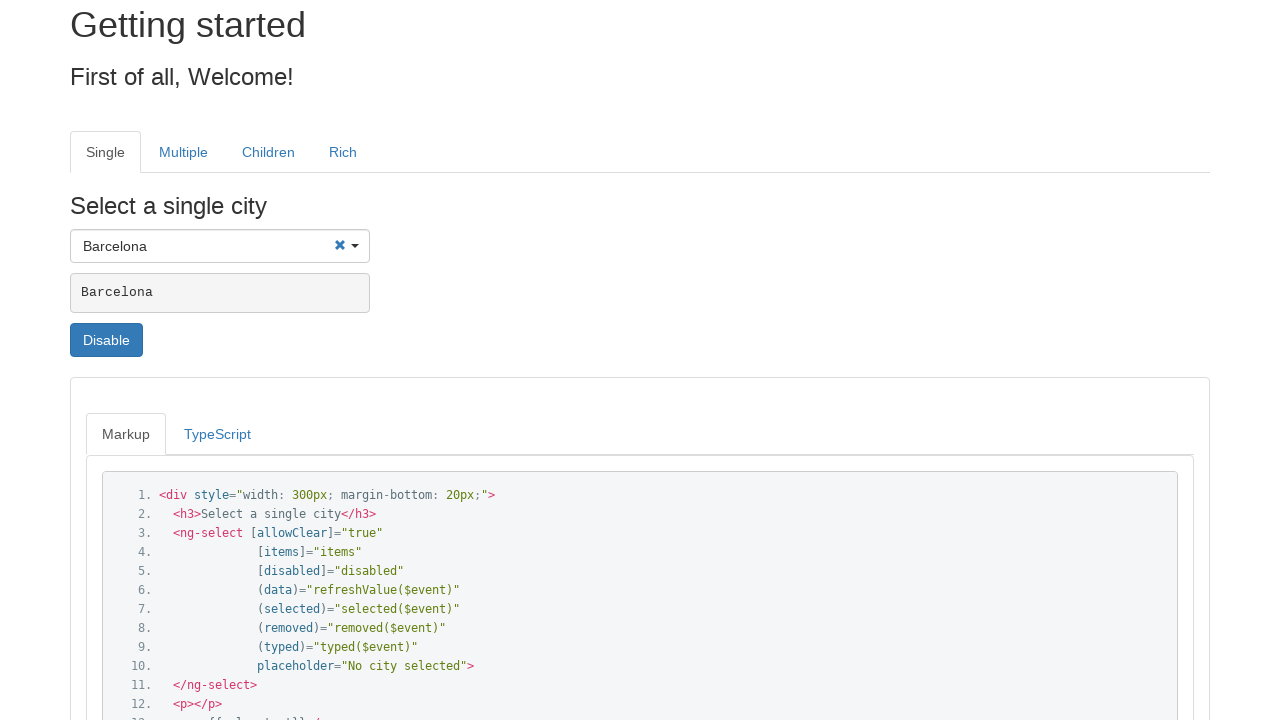

Verified that Barcelona was successfully selected in the dropdown
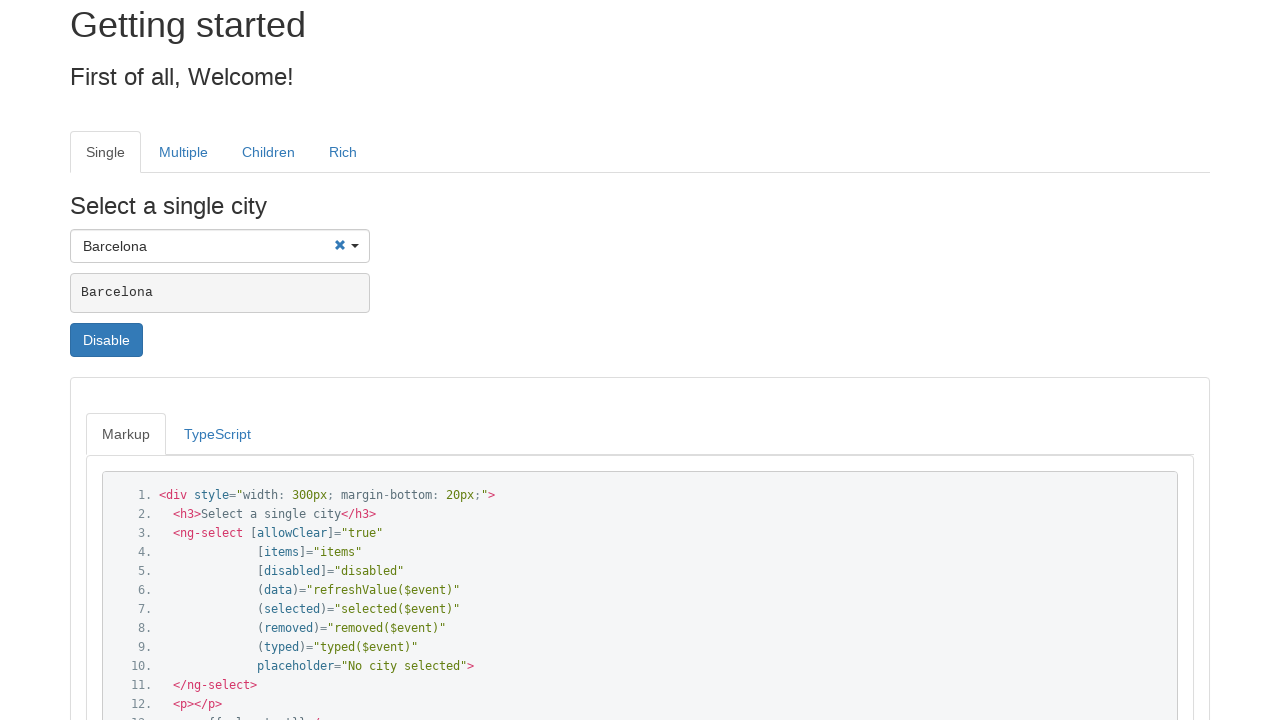

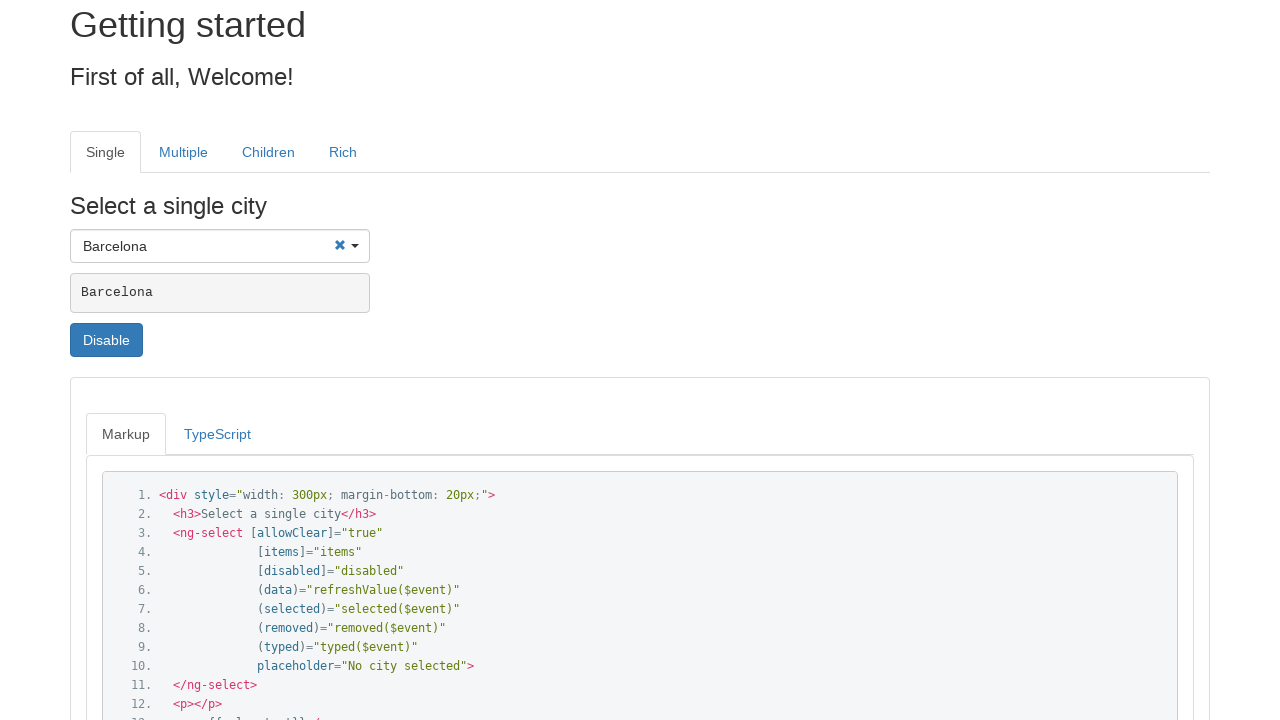